Tests the jQuery UI draggable component by switching to an iframe and dragging an element by a specified offset

Starting URL: https://jqueryui.com/draggable/

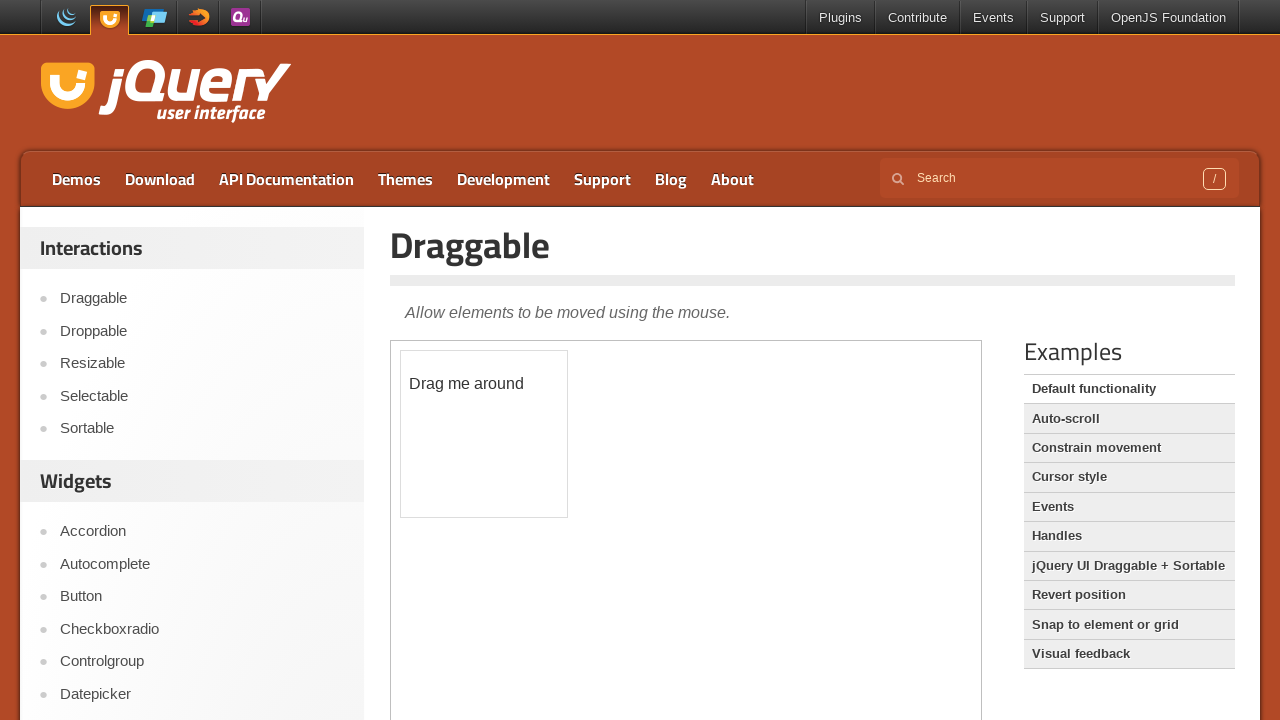

Located the iframe containing the draggable element
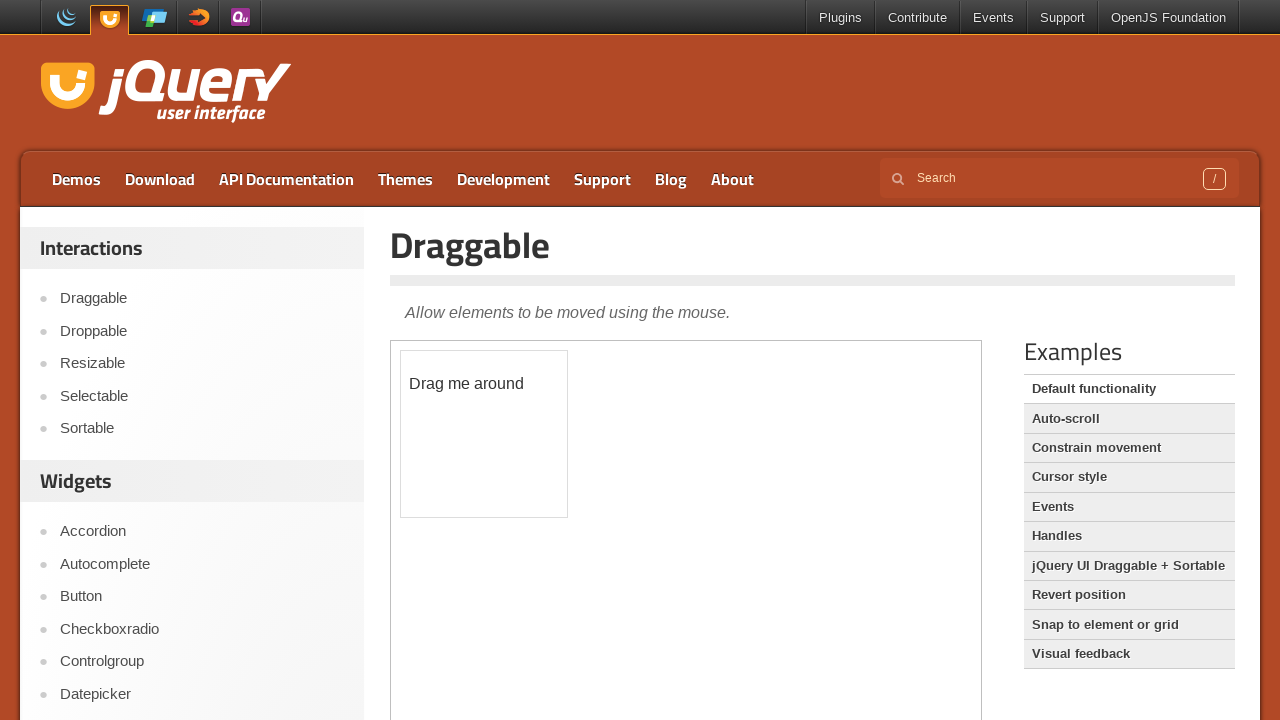

Located the #draggable element within the iframe
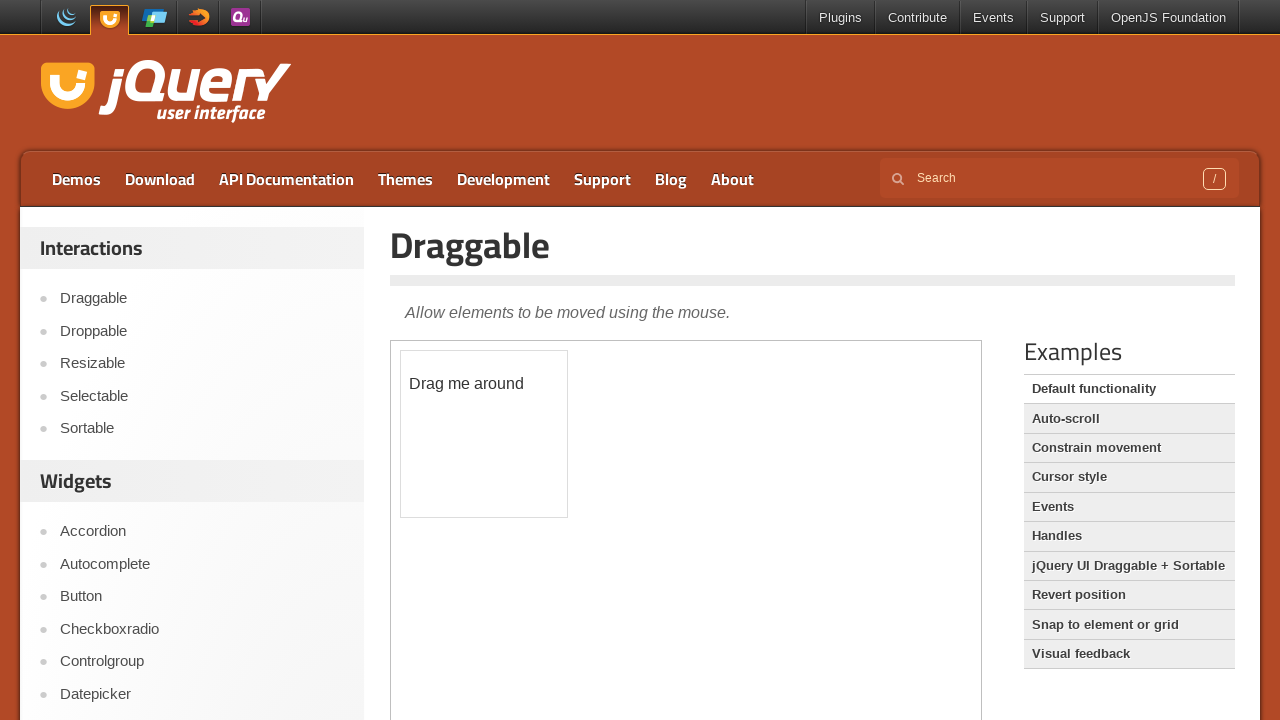

Dragged the element 100px right and 100px down using drag_to at (501, 451)
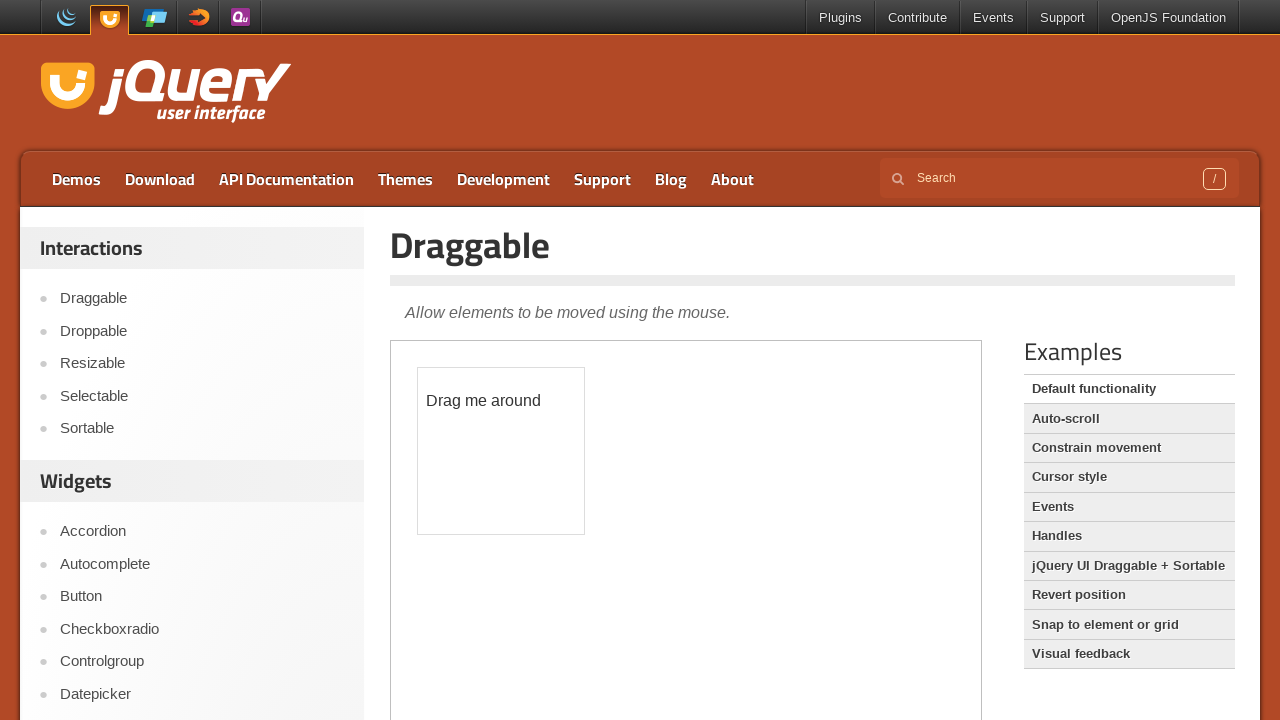

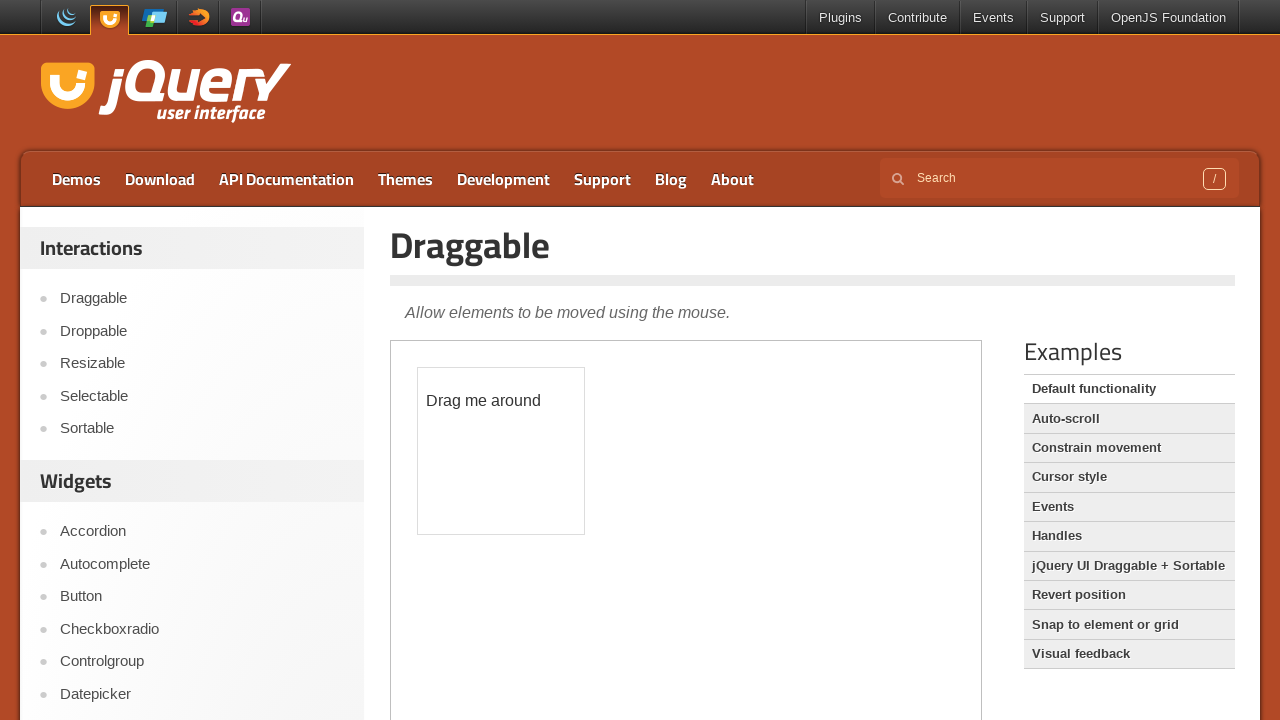